Tests user registration form by filling in personal details (name, email, phone), password fields, accepting terms, and submitting the registration form.

Starting URL: https://dijitalimza.com.tr/Identity/Account/Register

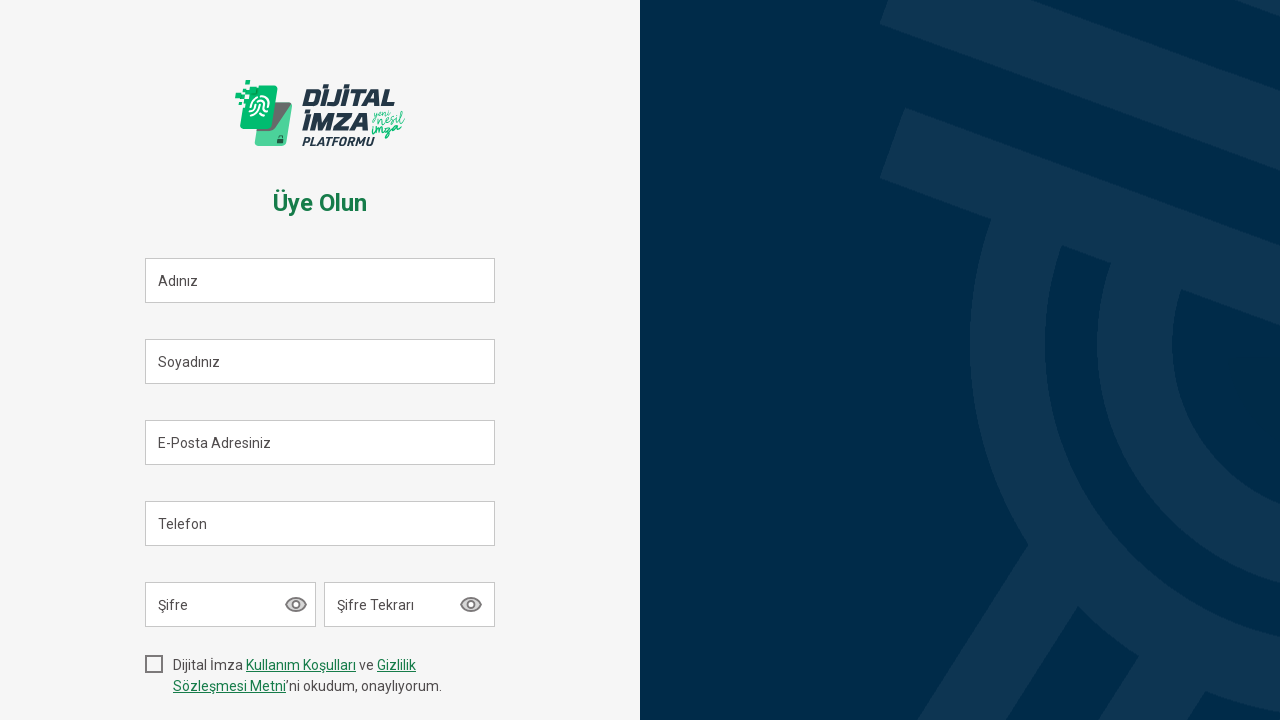

Filled first name field with 'TestUser' on xpath=/html/body/div/div/div[1]/div[1]/div/div[3]/div/form/div/div[2]/div/input
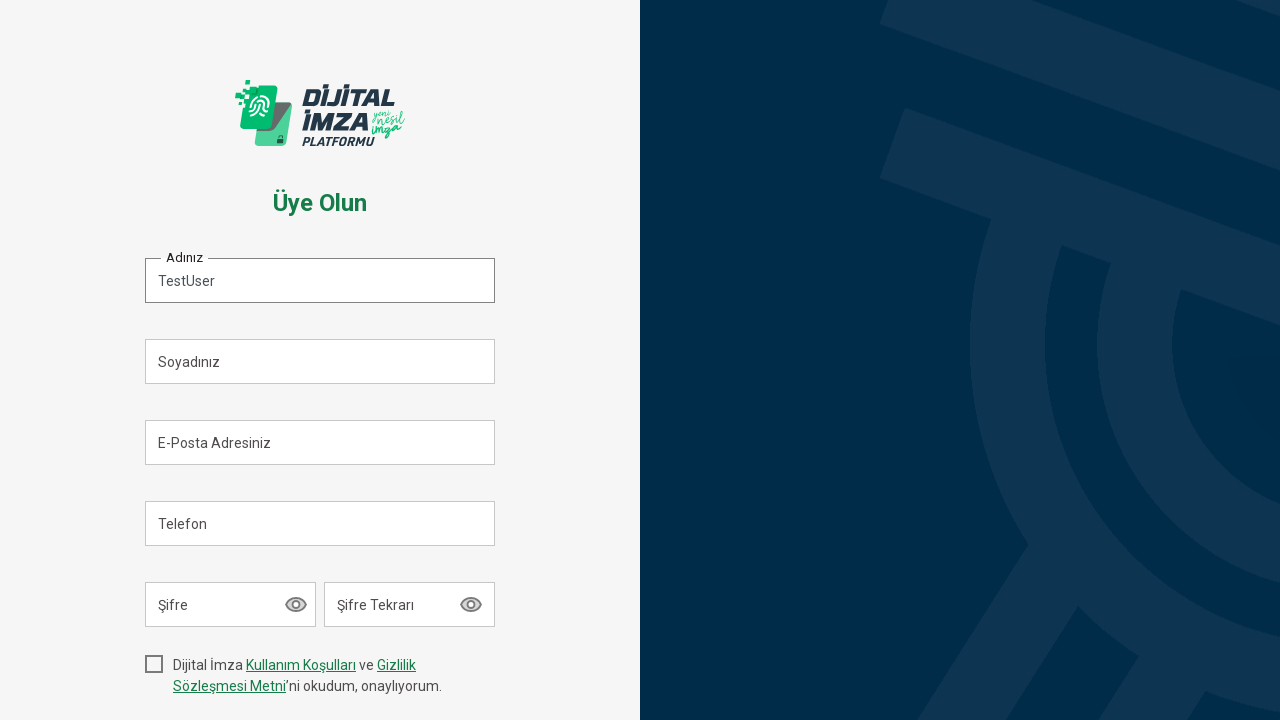

Filled last name field with 'Selenium' on xpath=/html/body/div/div/div[1]/div[1]/div/div[3]/div/form/div/div[3]/div/input
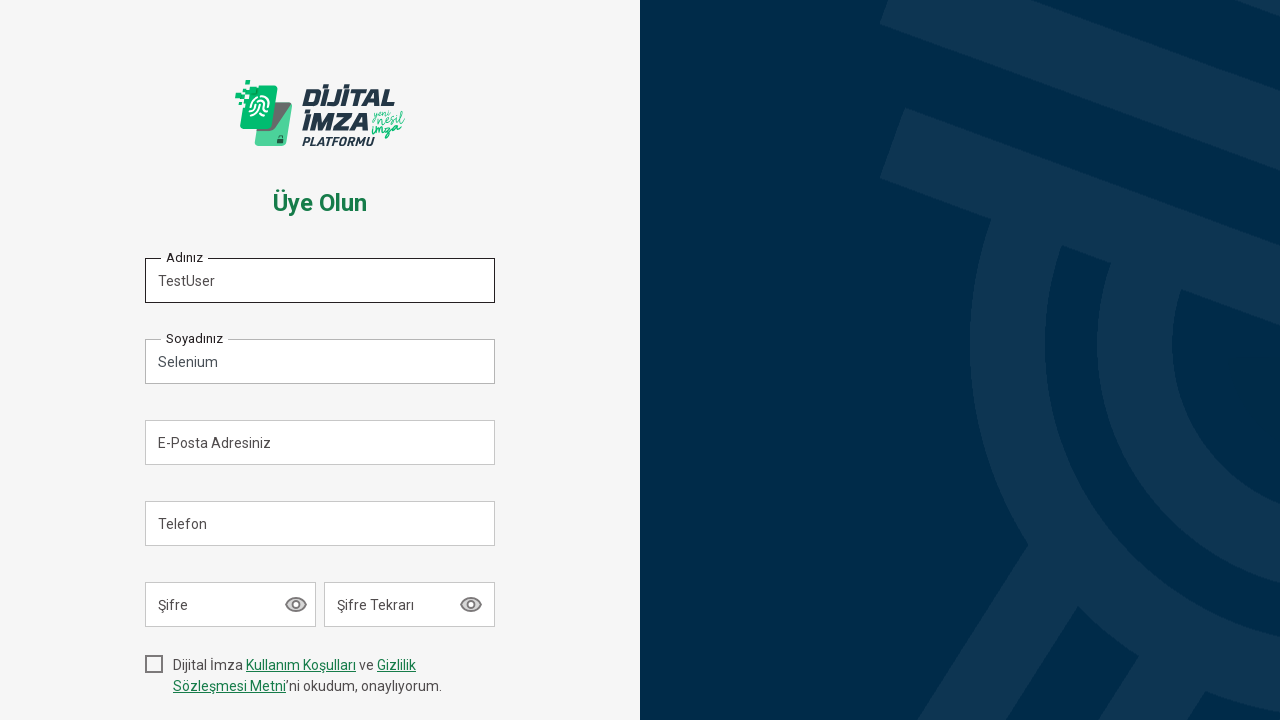

Filled email field with 'testuser8472@example.com' on xpath=/html/body/div/div/div[1]/div[1]/div/div[3]/div/form/div/div[4]/div/input
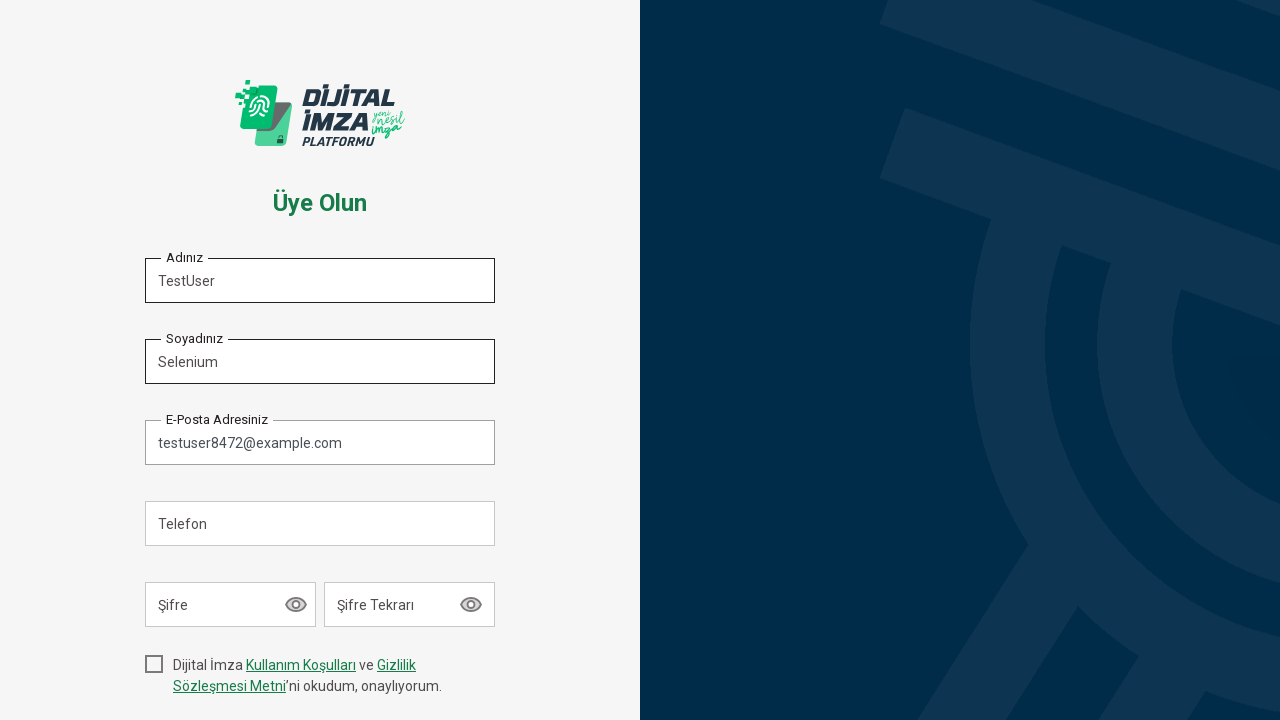

Filled phone number field with '5321234567' on xpath=/html/body/div/div/div[1]/div[1]/div/div[3]/div/form/div/div[5]/div/input
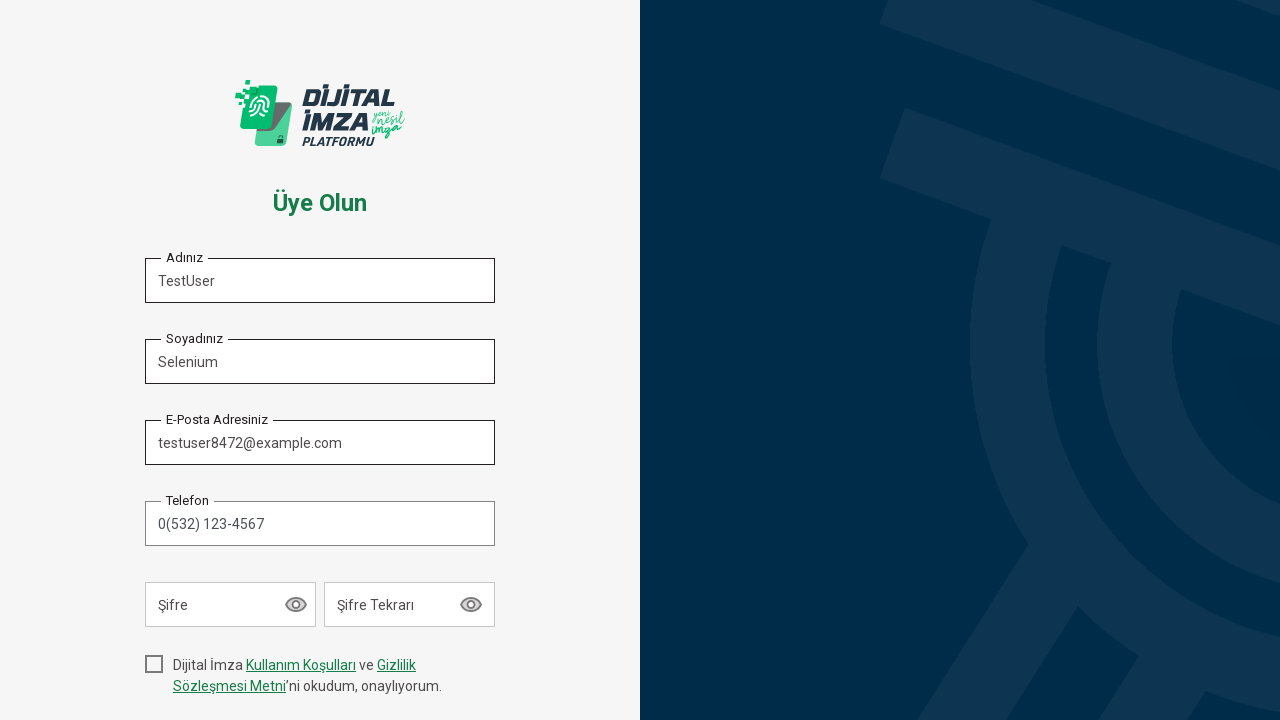

Filled password field with 'SecurePass123!' on xpath=/html/body/div/div/div[1]/div[1]/div/div[3]/div/form/div/div[6]/div/div[1]
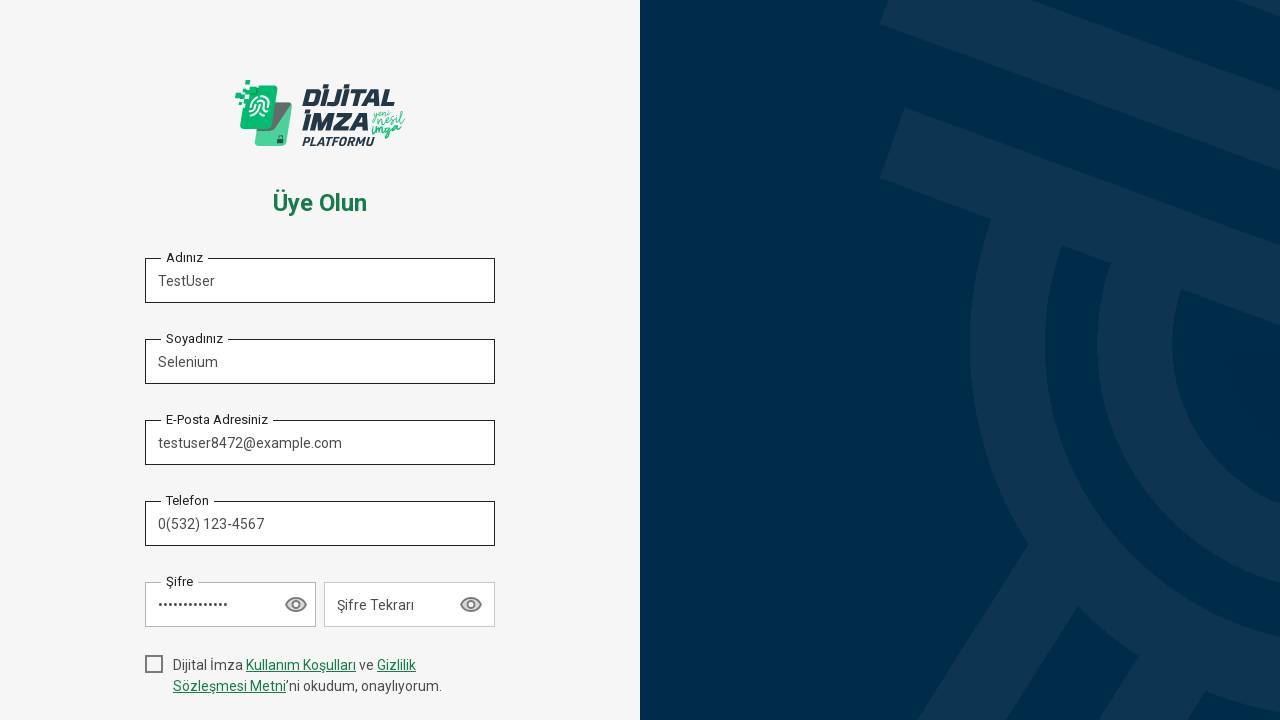

Filled confirm password field with 'SecurePass123!' on xpath=/html/body/div/div/div[1]/div[1]/div/div[3]/div/form/div/div[6]/div/div[2]
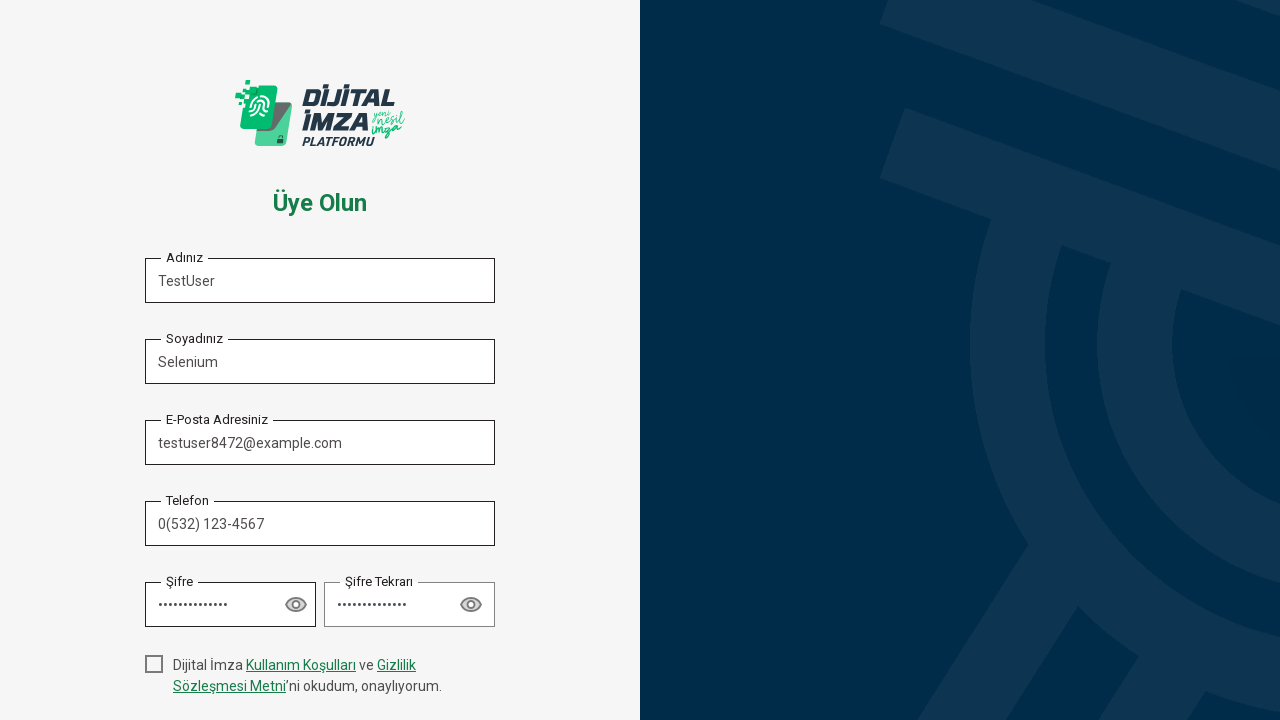

Clicked terms acceptance checkbox at (154, 664) on xpath=/html/body/div/div/div[1]/div[1]/div/div[3]/div/form/div/div[7]/div/label/
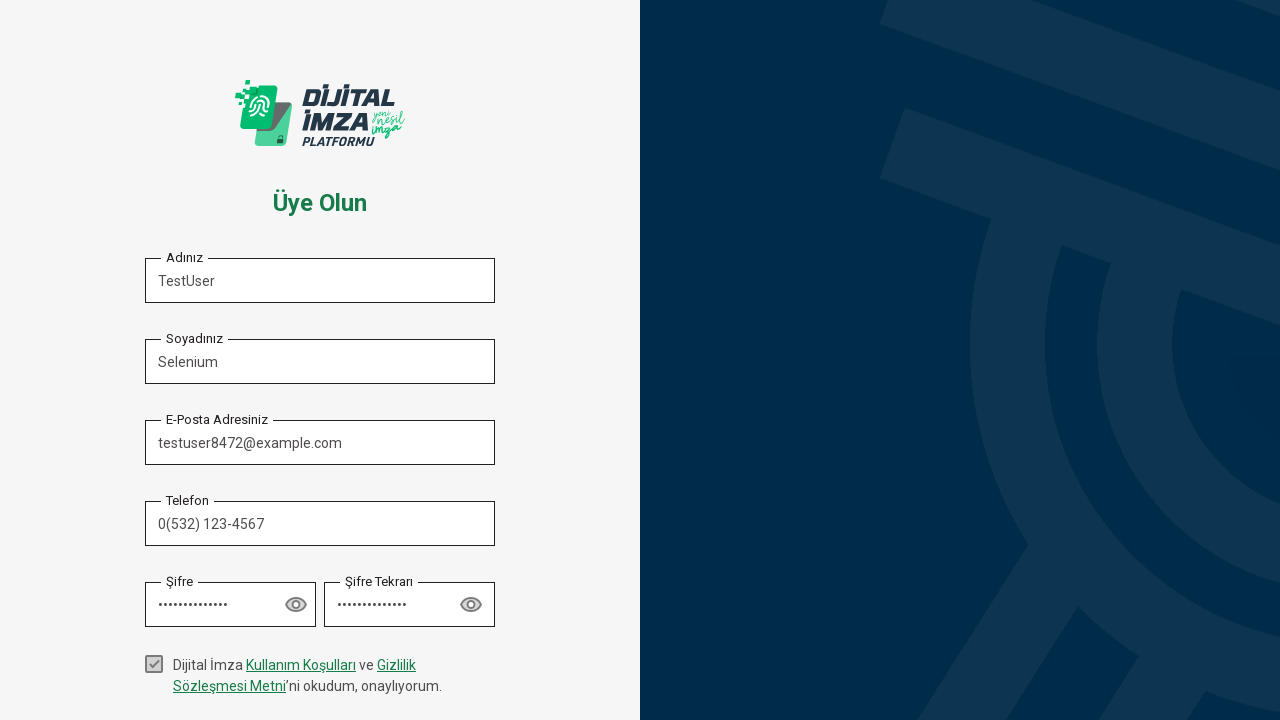

Clicked register/submit button to complete registration at (320, 597) on xpath=/html/body/div/div/div[1]/div[1]/div/div[3]/div/form/div/div[8]/div/button
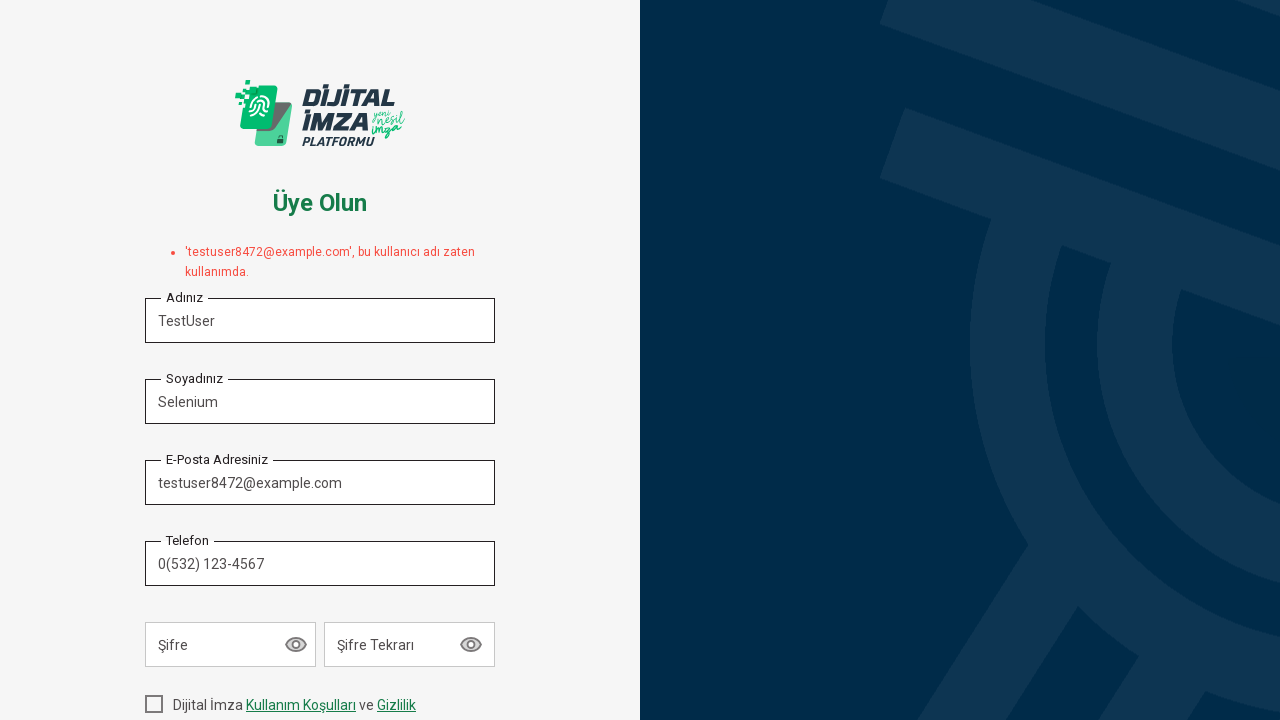

Waited for page to process registration (2000ms)
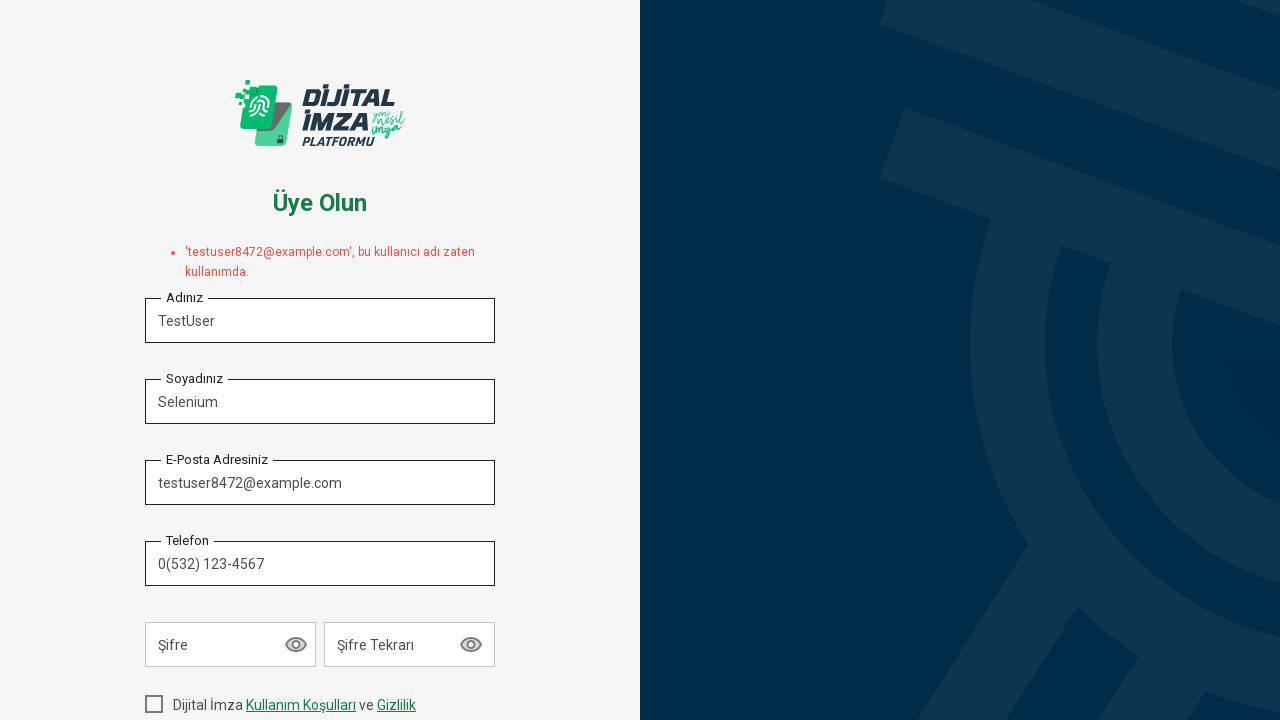

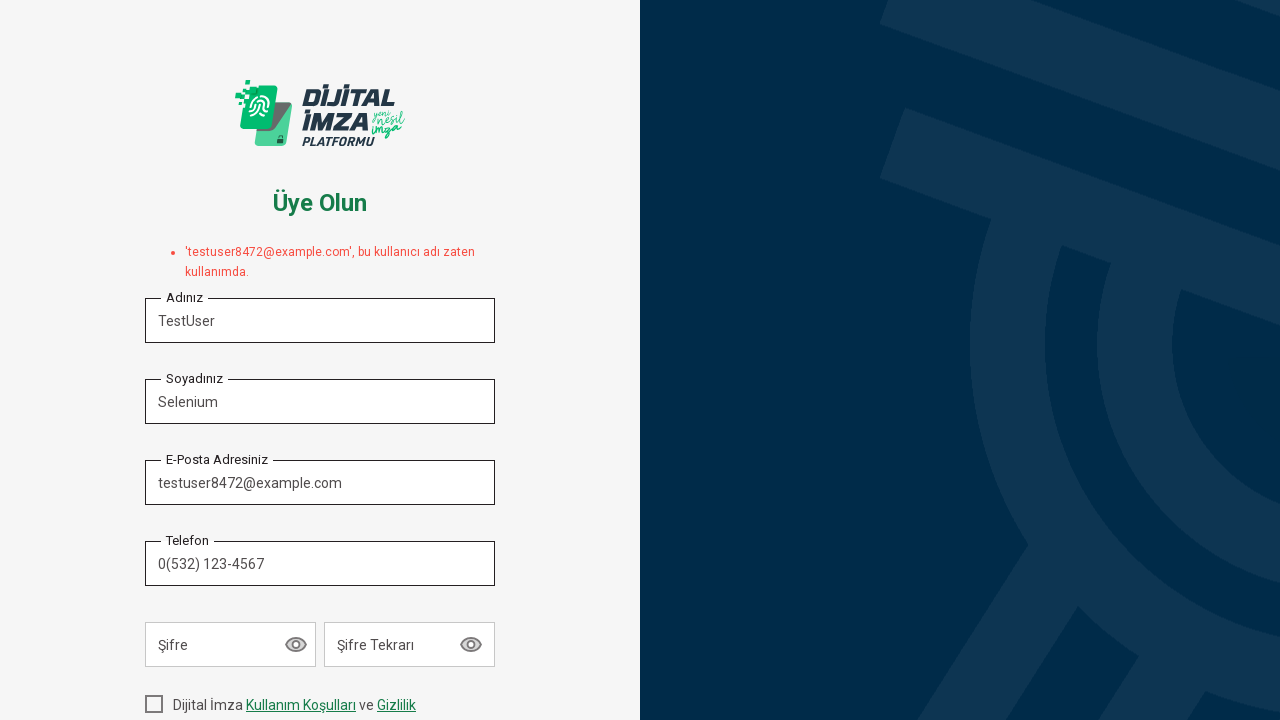